Tests that the Nome field accepts a string with special characters

Starting URL: https://tc-1-final-parte1.vercel.app/

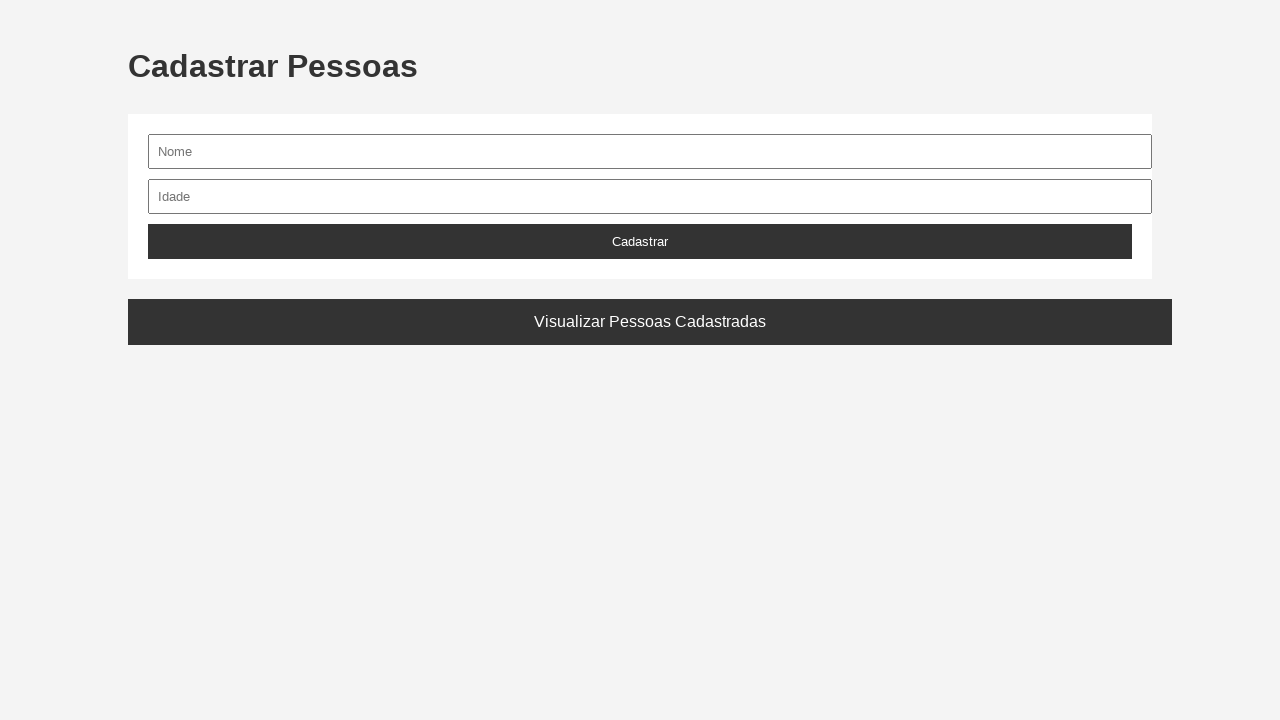

Filled Nome field with special characters 'Jo@o-Silva!' on #nome
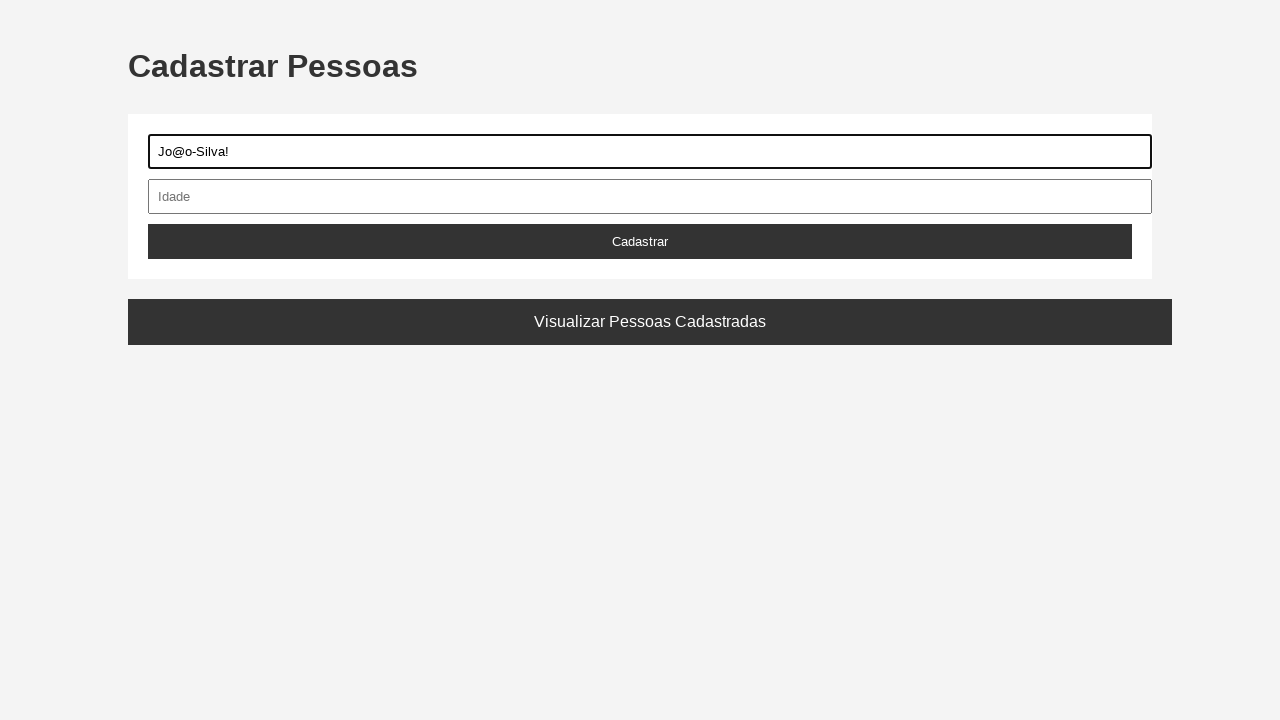

Retrieved current value from Nome field
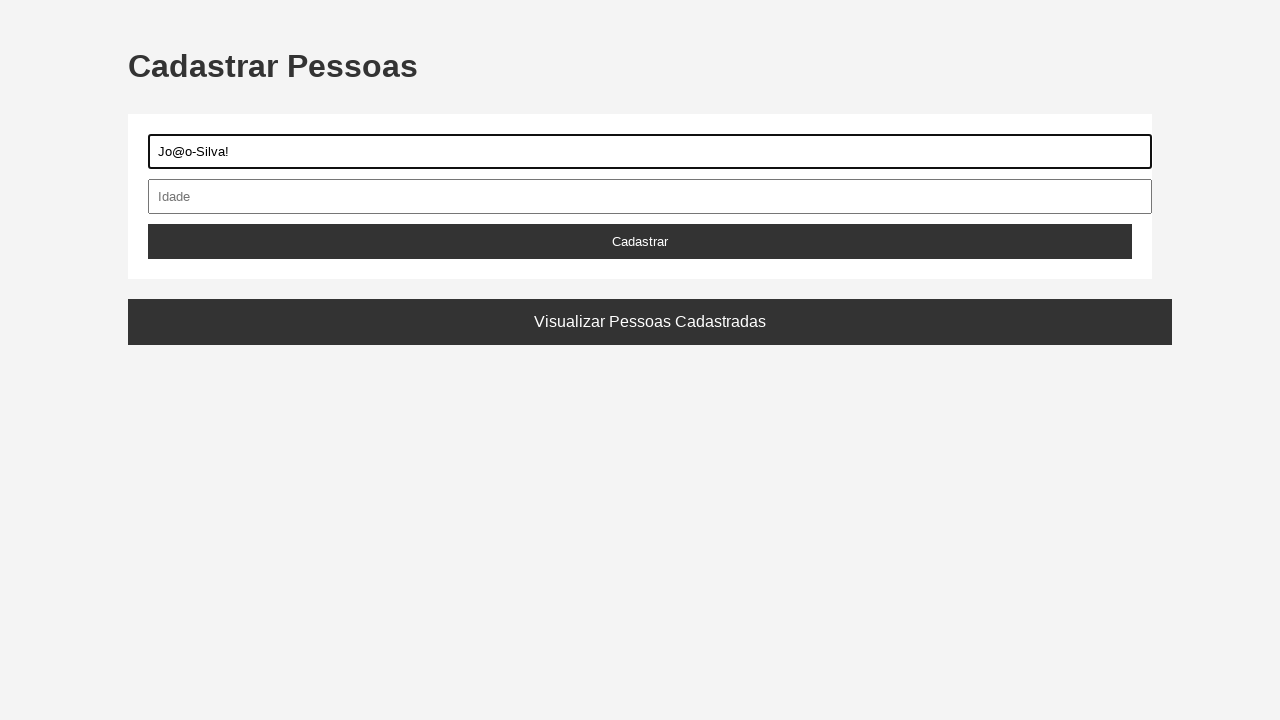

Asserted that Nome field contains the expected value 'Jo@o-Silva!'
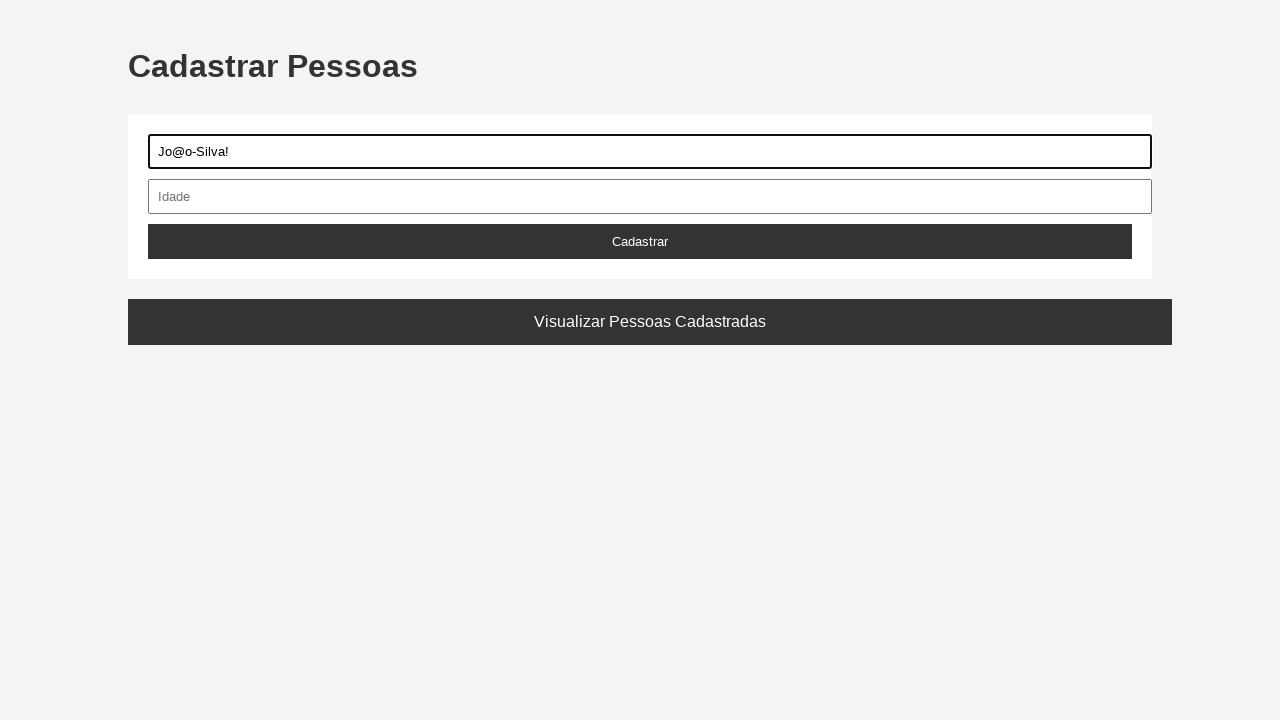

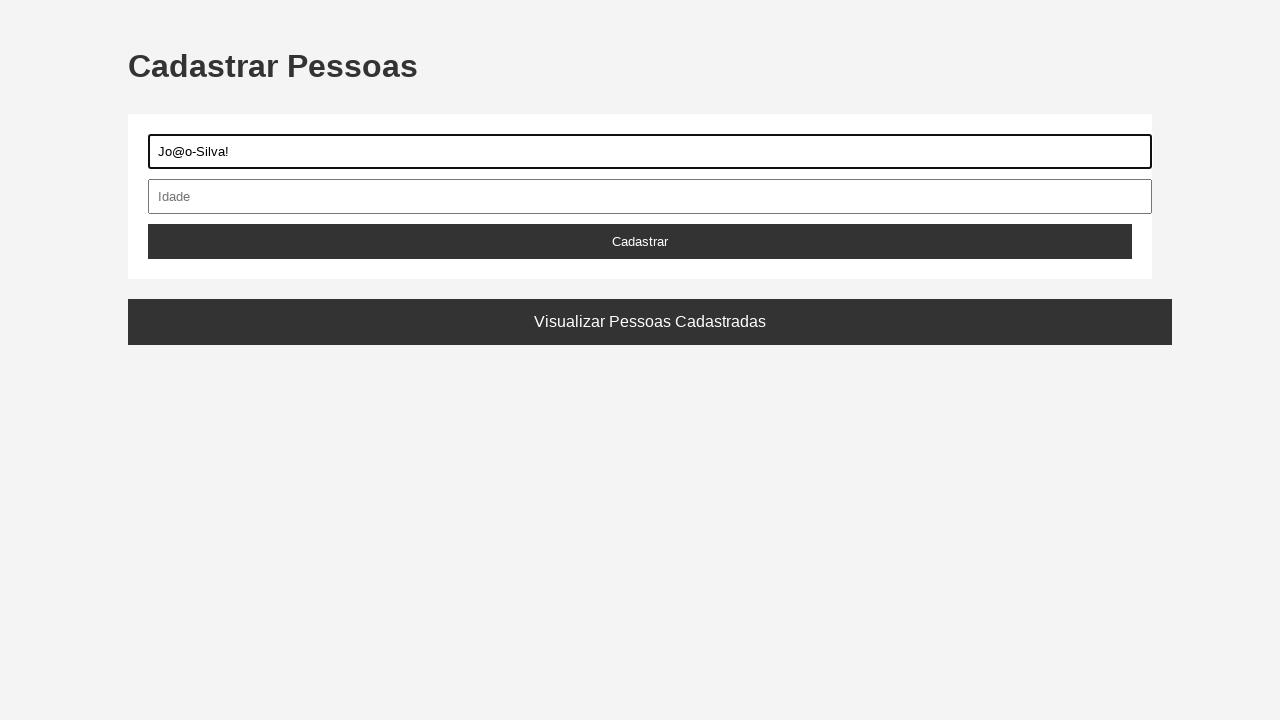